Tests hover functionality by moving the mouse to the third image and verifying that the corresponding user text becomes visible on hover.

Starting URL: http://the-internet.herokuapp.com/hovers

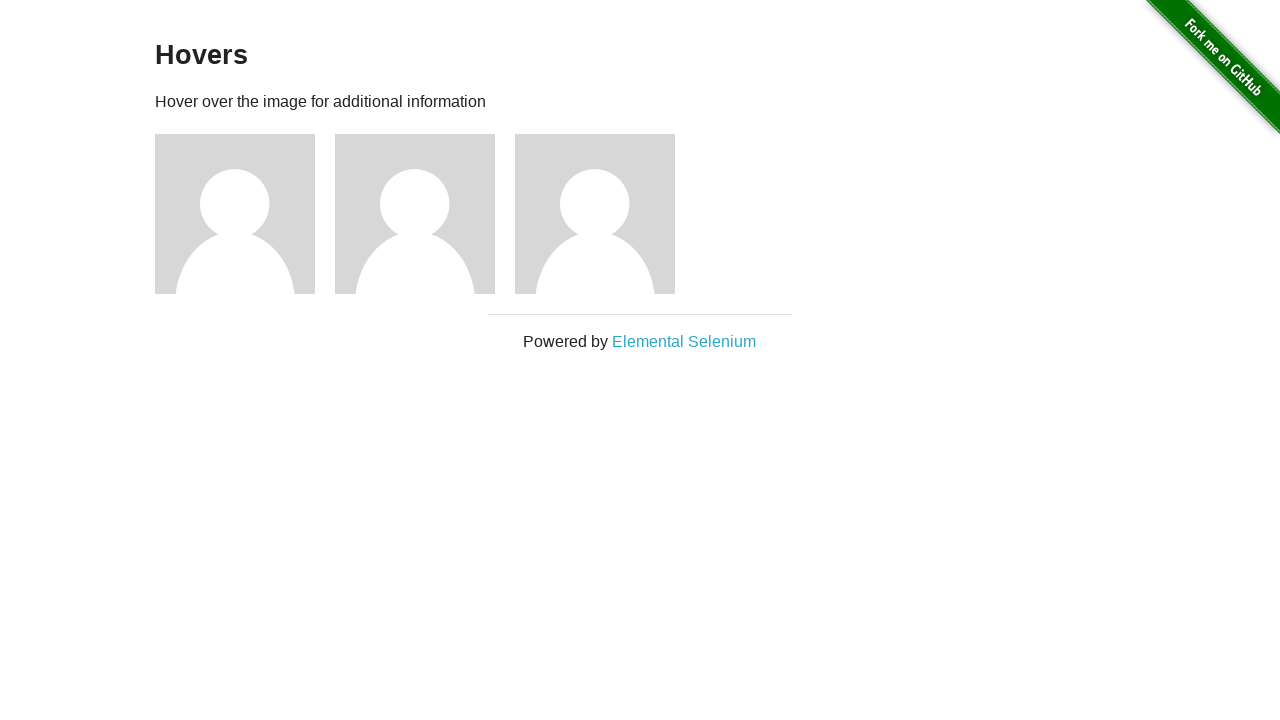

Navigated to hovers test page
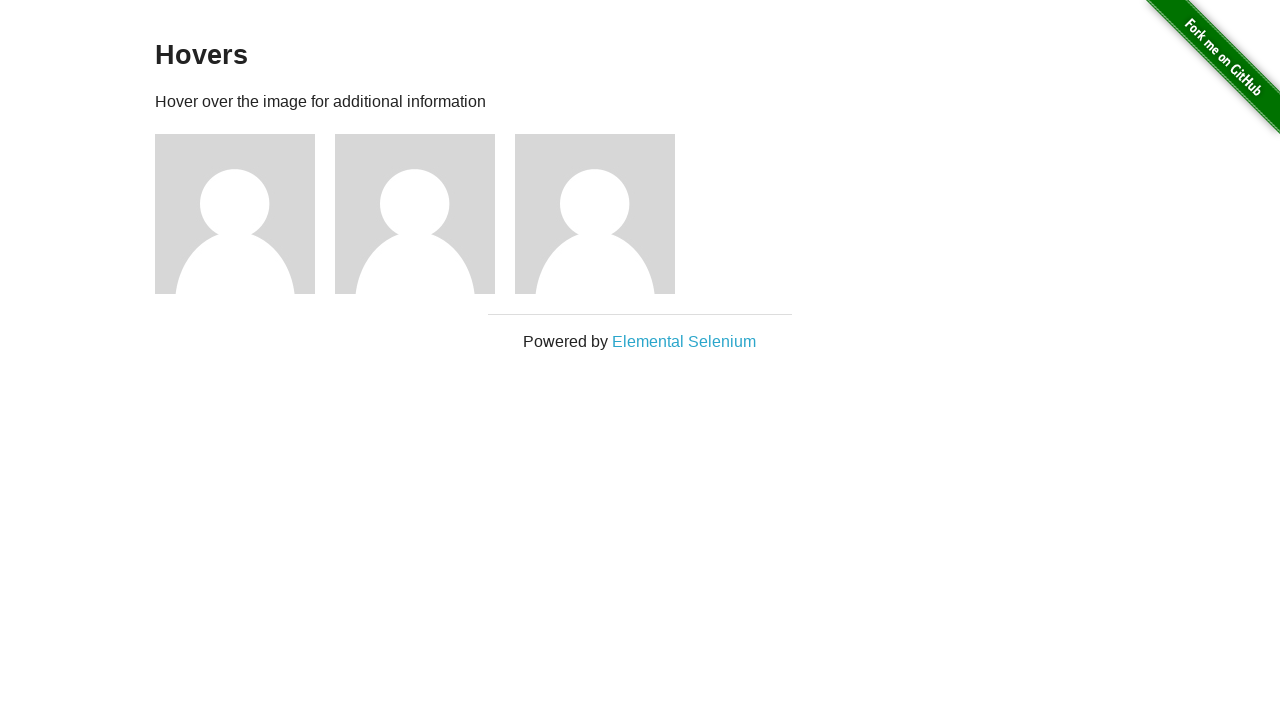

Located the third image element
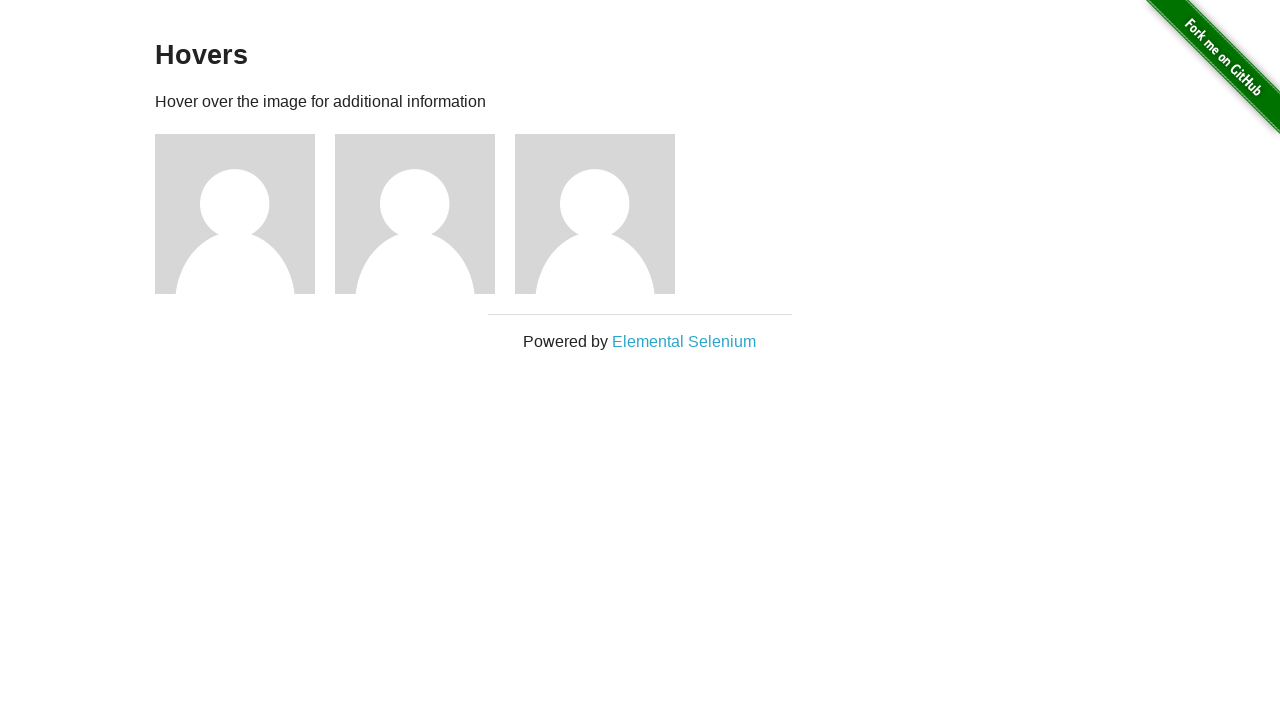

Hovered over the third image at (595, 214) on xpath=//h5[.='name: user3']/../preceding-sibling::img
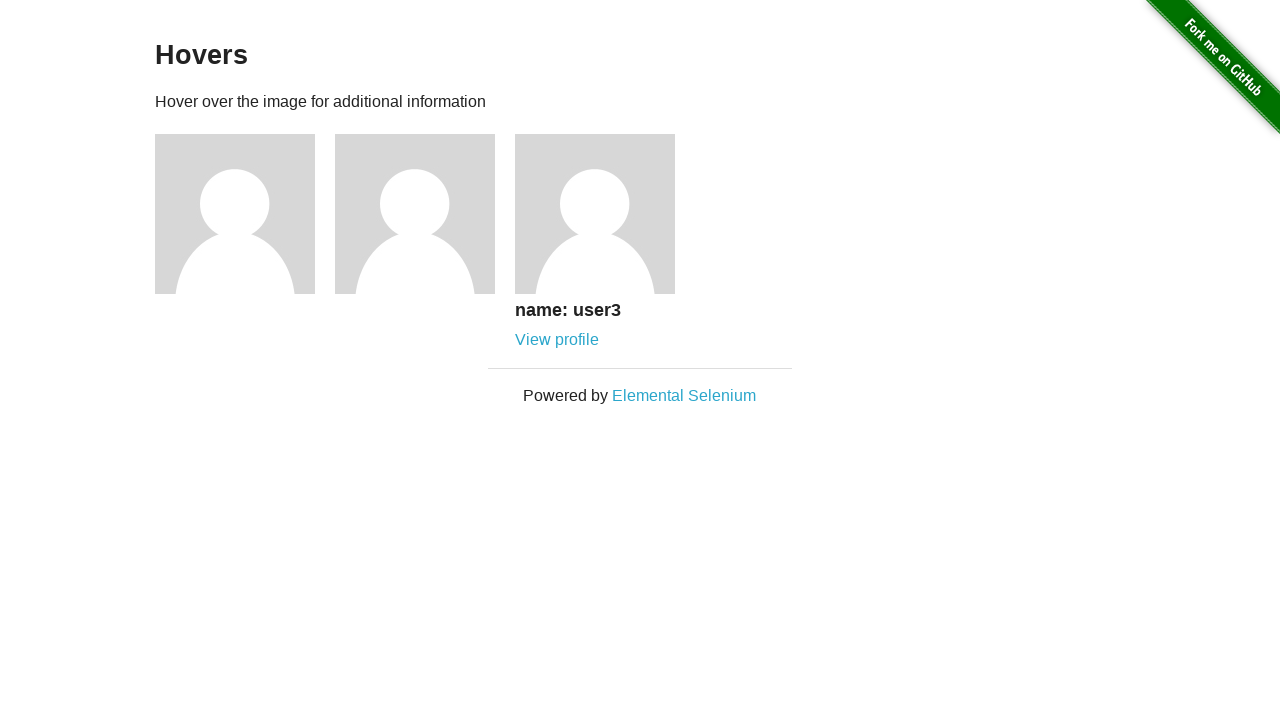

Located the user3 text element
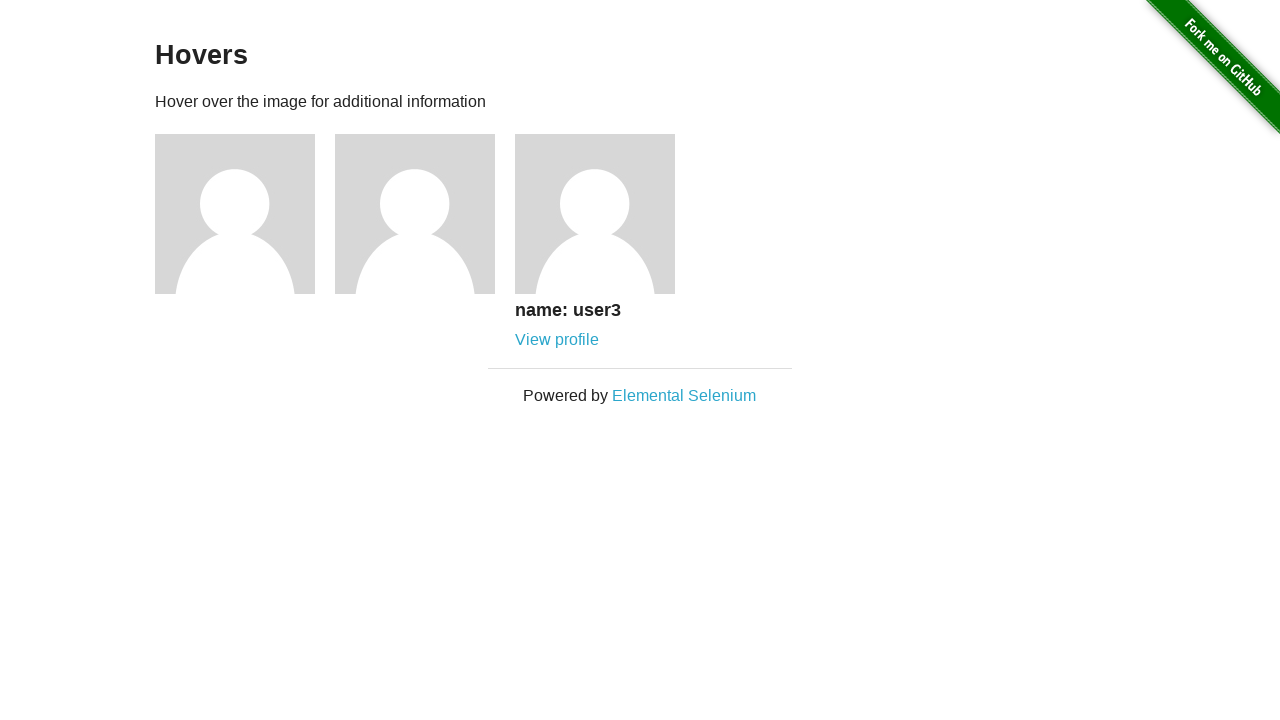

Verified that user3 text is visible after hovering
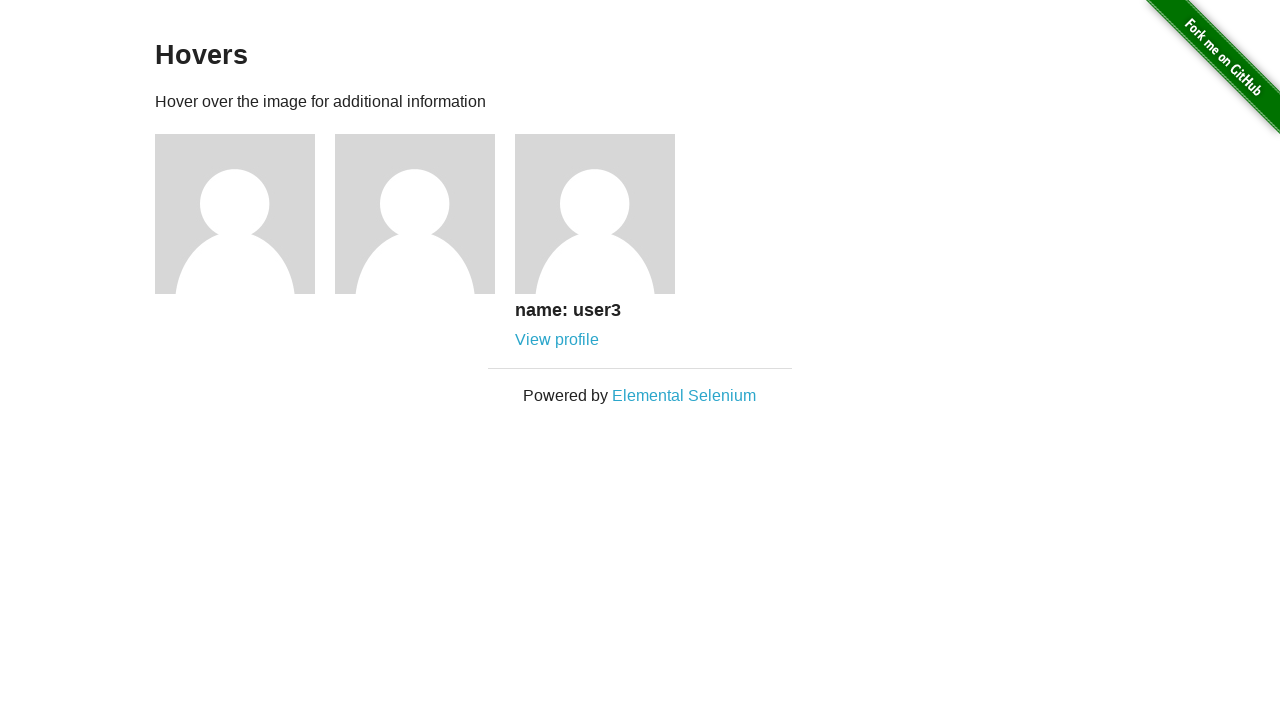

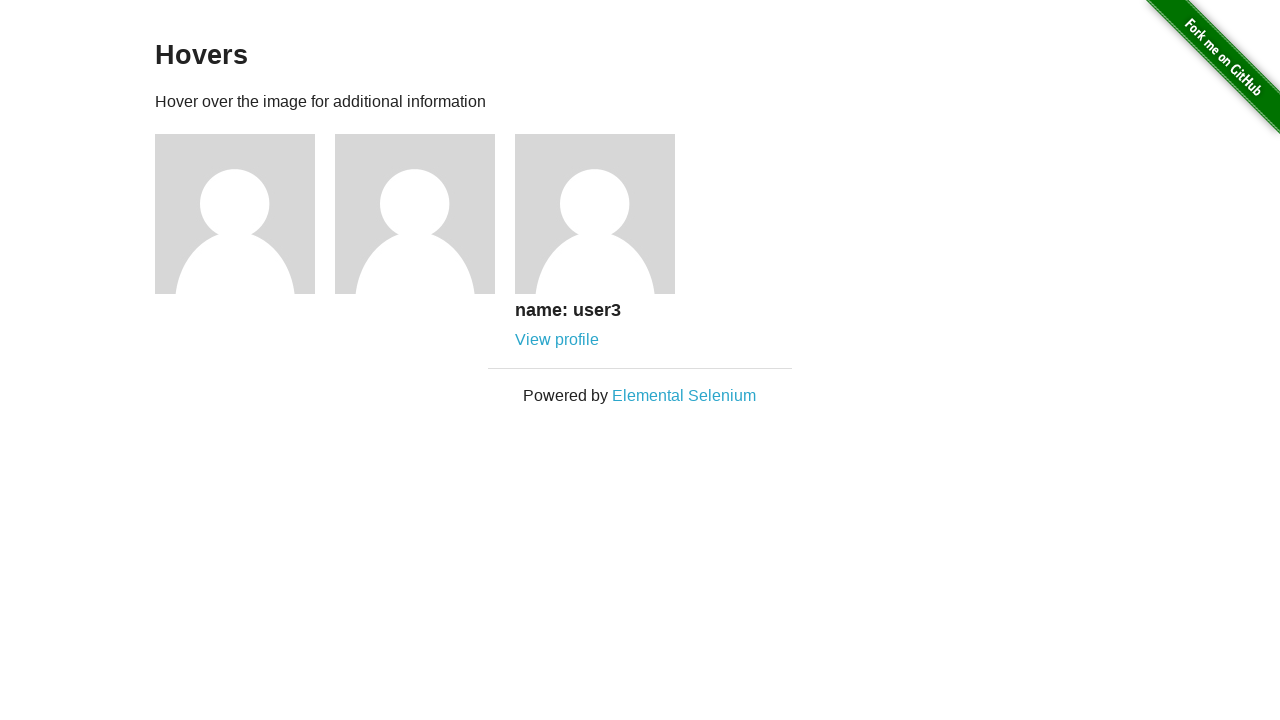